Tests the search functionality on a product offers page by entering "Rice" in the search field and verifying that the filtered results contain the search term

Starting URL: https://rahulshettyacademy.com/seleniumPractise/#/offers

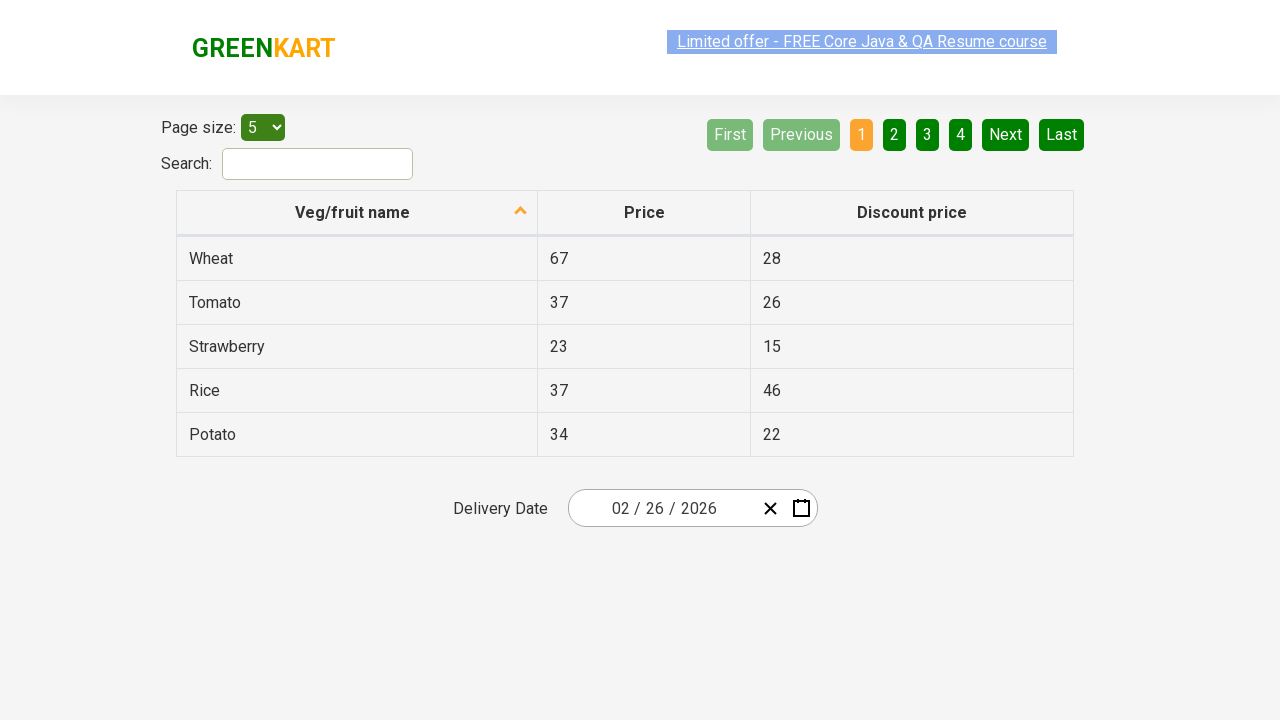

Entered 'Rice' in the search field on #search-field
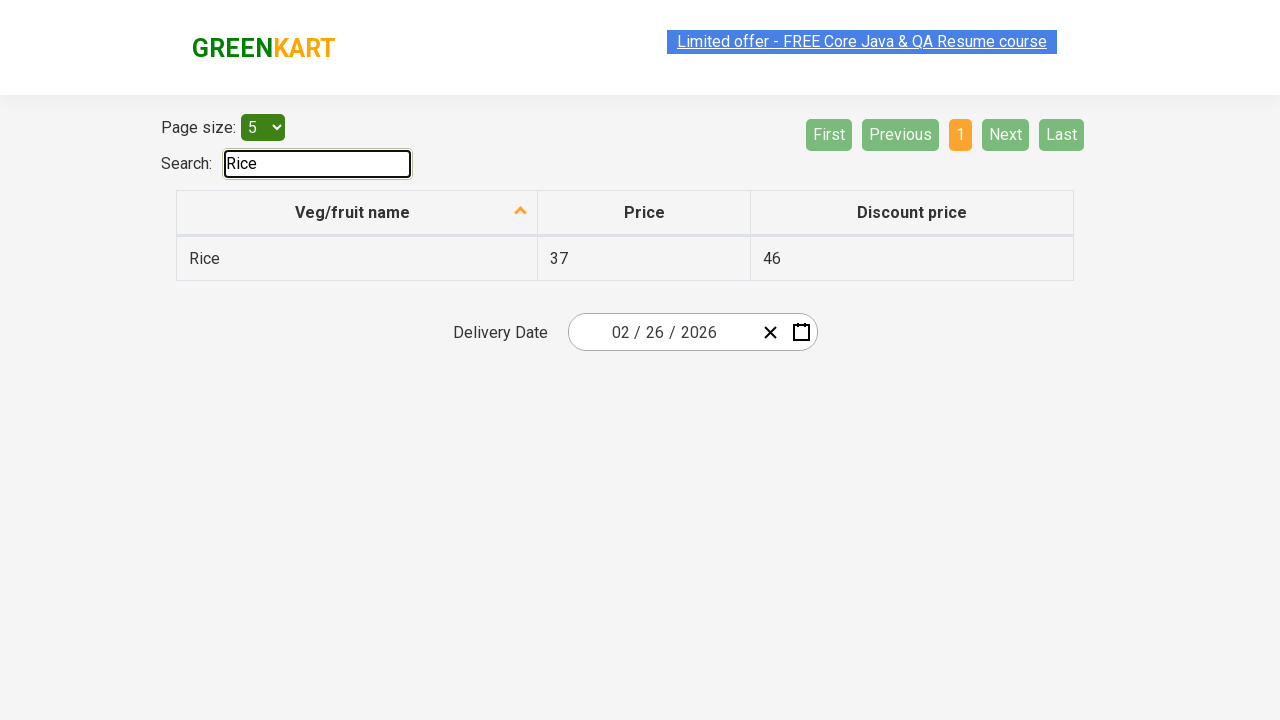

Waited for table to update with filtered results
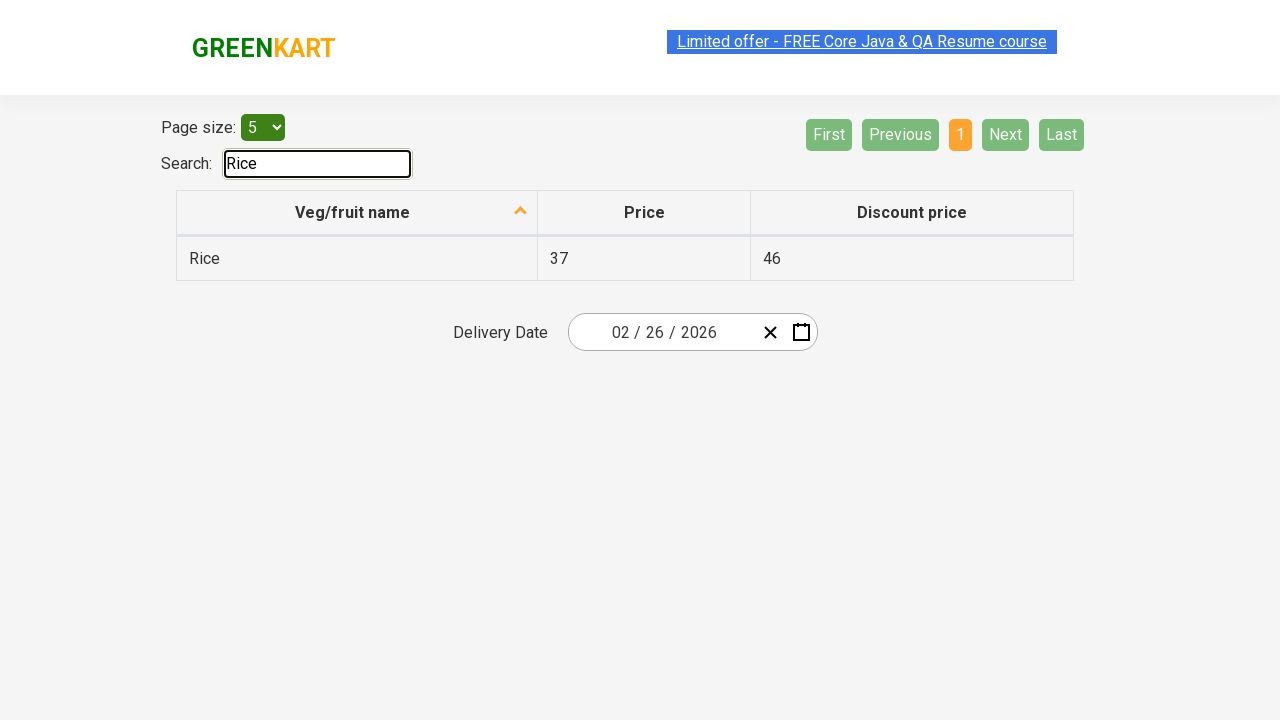

Retrieved all product name cells from filtered results
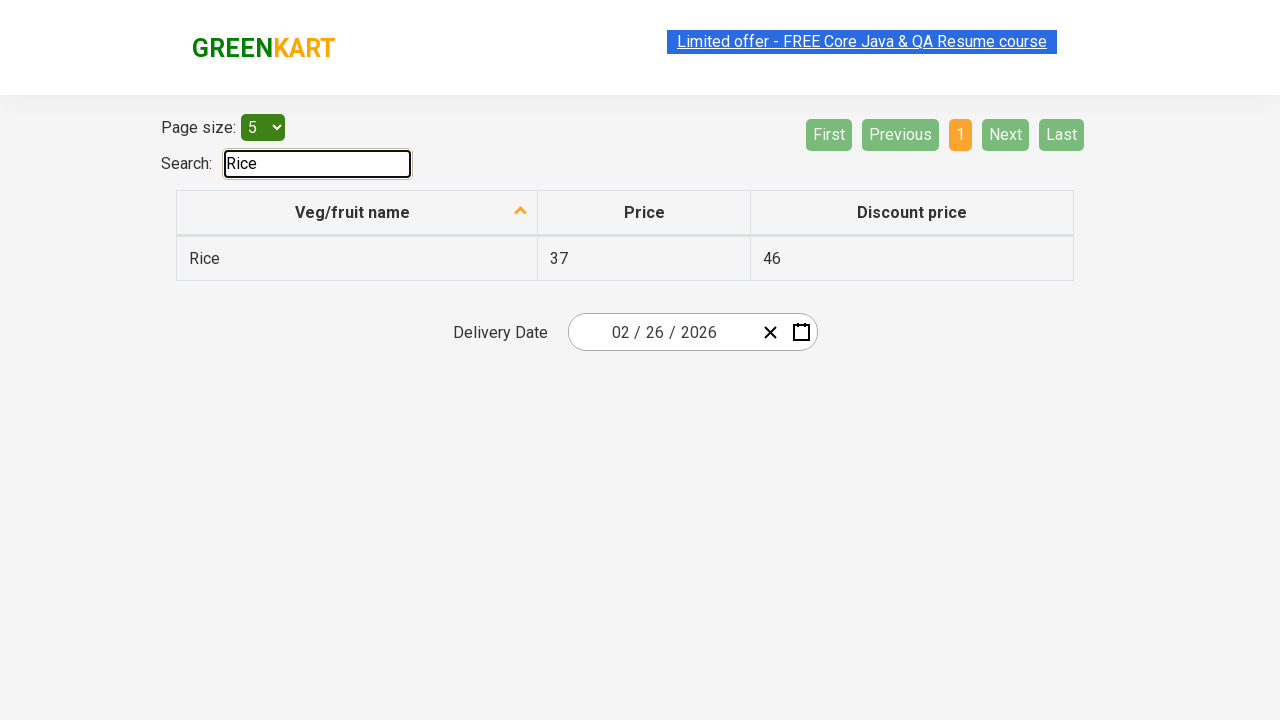

Verified product 'Rice' contains 'Rice'
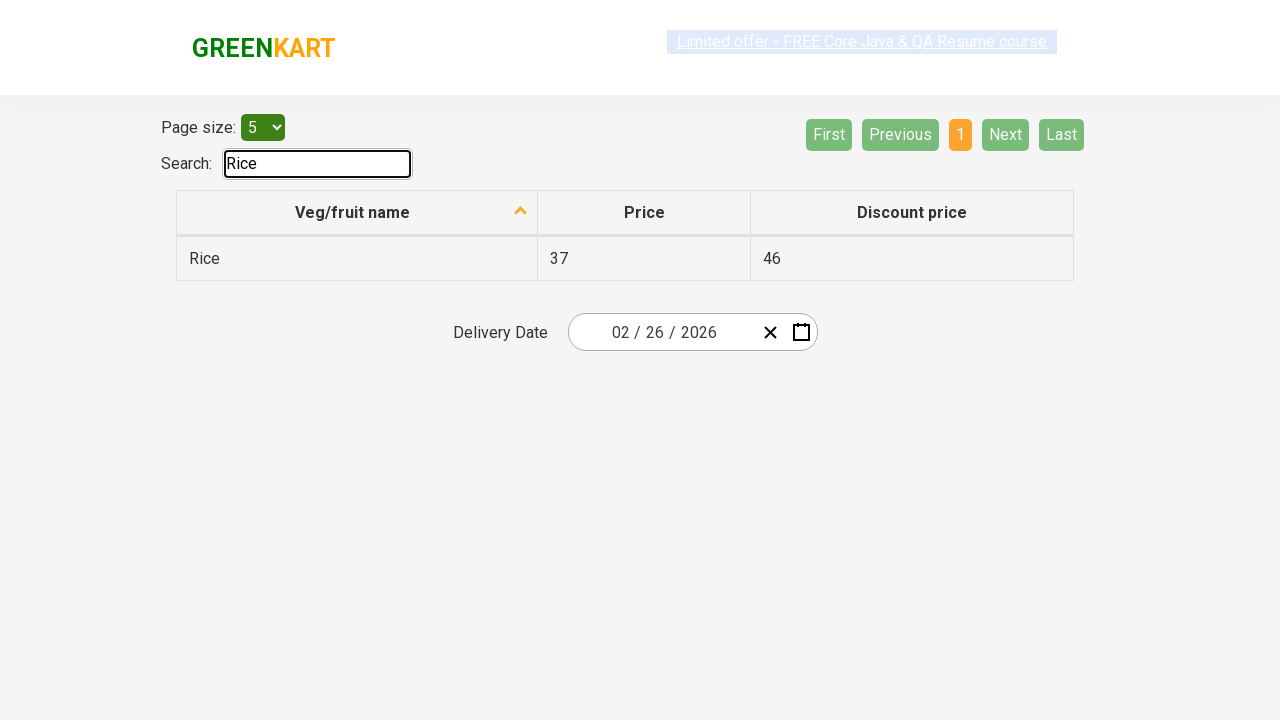

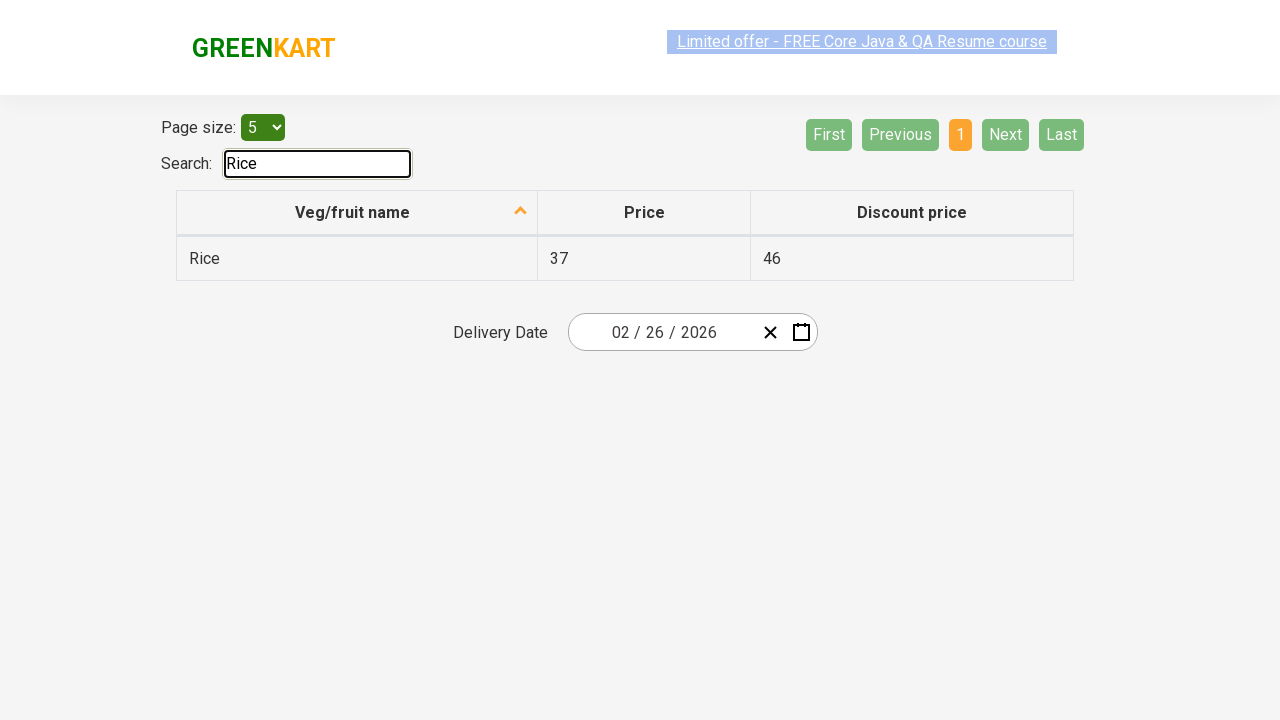